Navigates to Add/Remove Elements page, adds two elements, then deletes one element

Starting URL: http://the-internet.herokuapp.com/

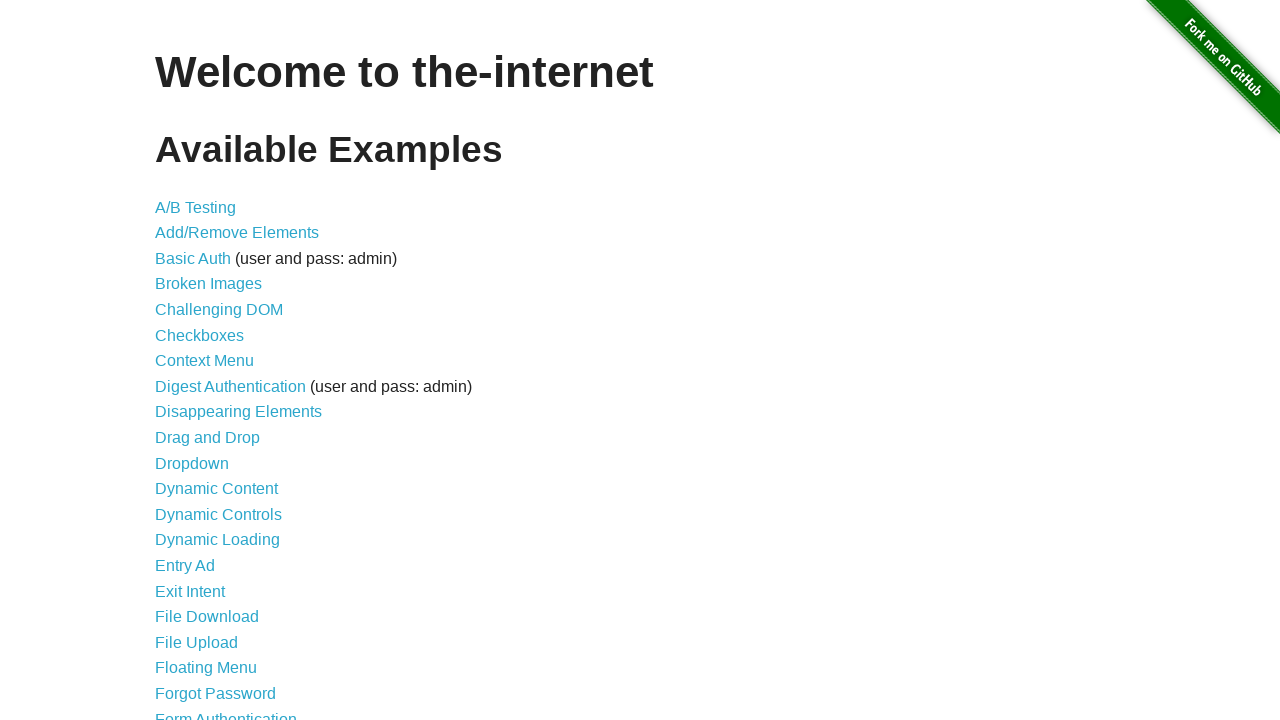

Clicked on Add/Remove Elements link at (237, 233) on text=Add/Remove Elements
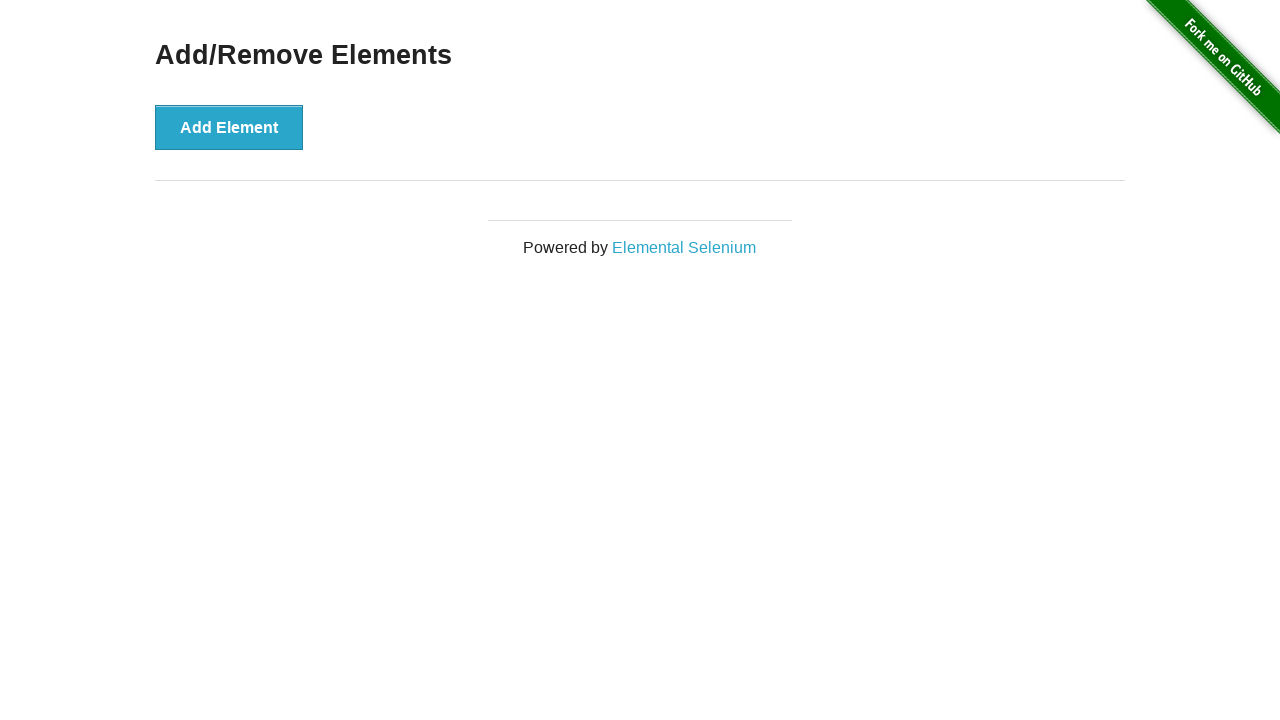

Added first element at (229, 127) on text=Add Element
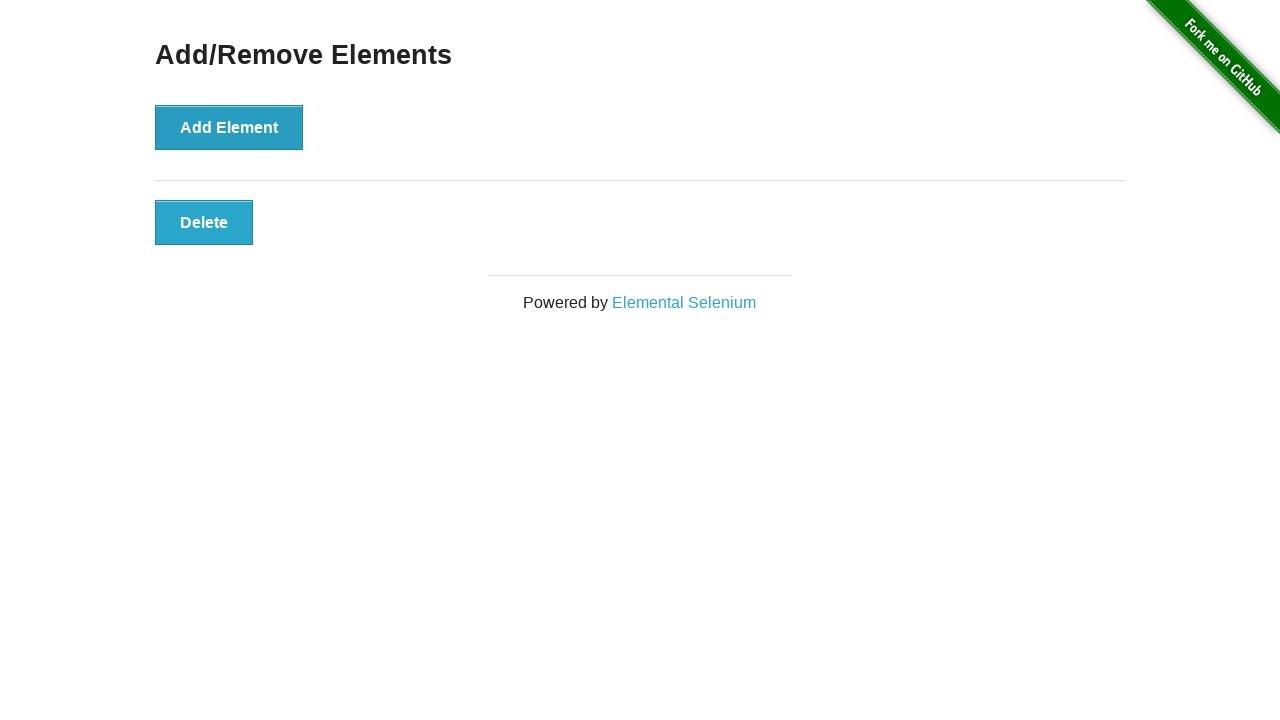

Added second element at (229, 127) on text=Add Element
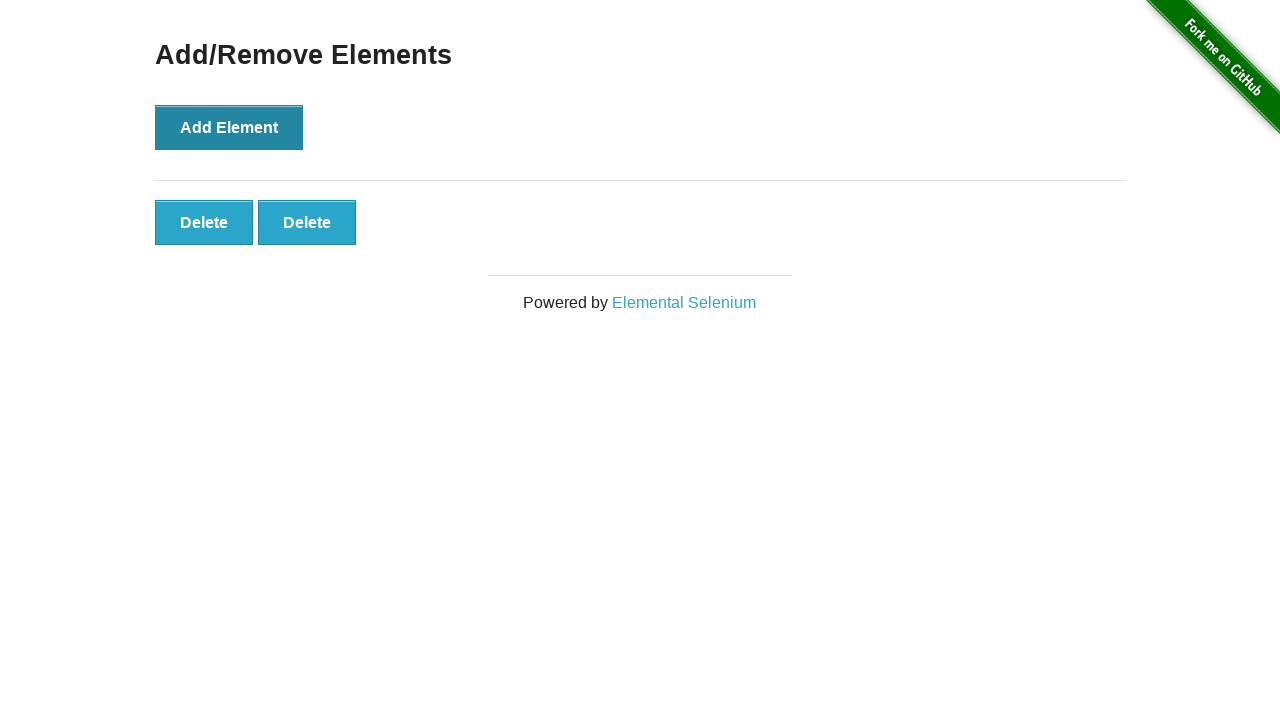

Deleted one element, leaving one element on the page at (204, 222) on text=Delete
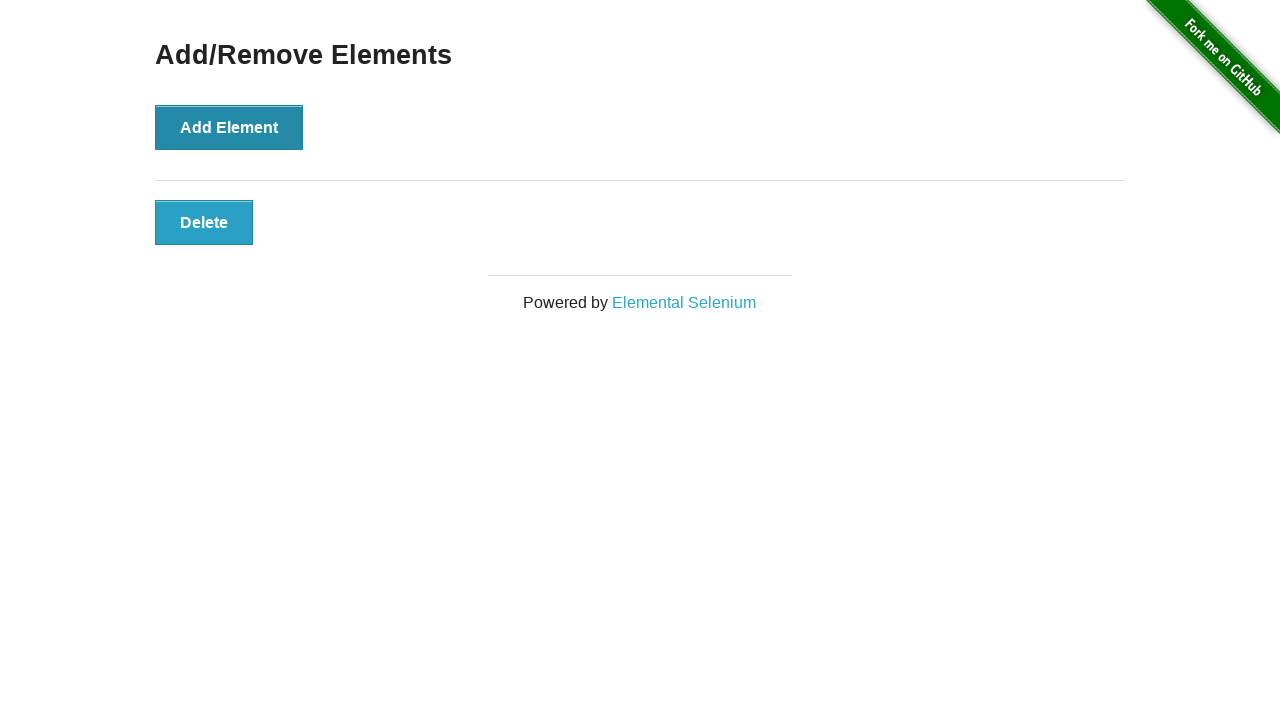

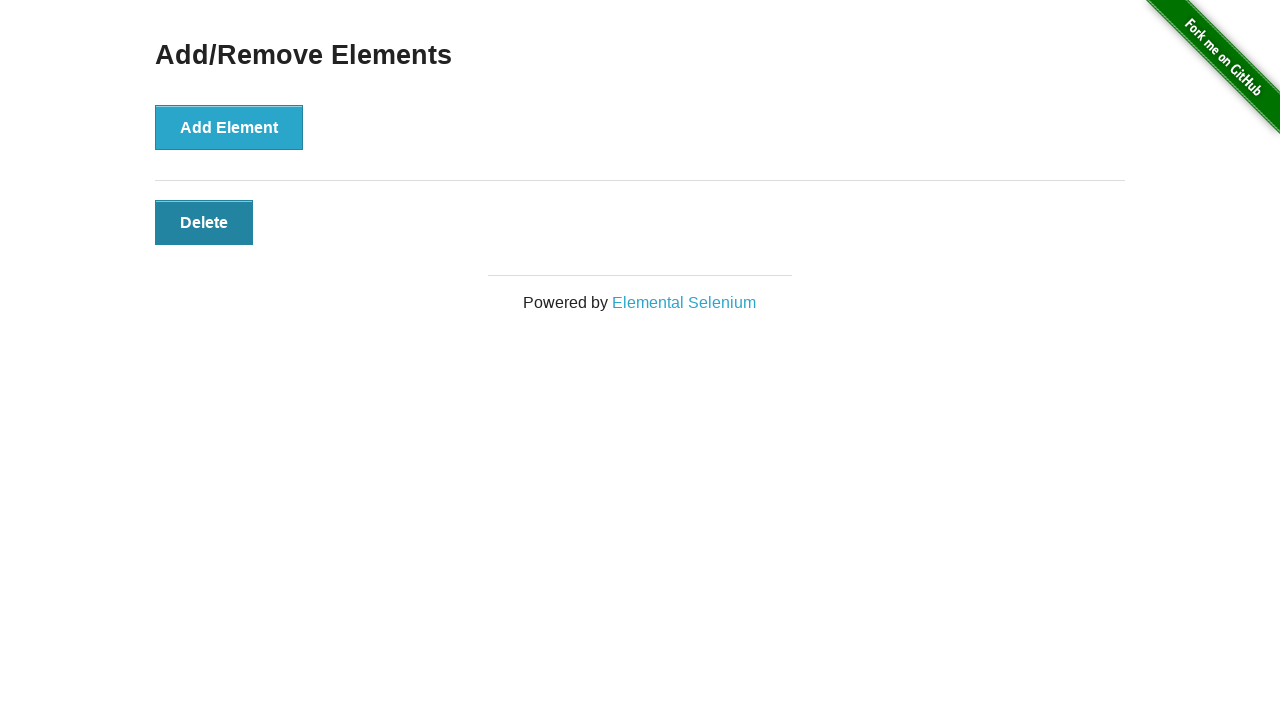